Tests various UI controls including checkboxes, static dropdown, dynamic autocomplete dropdown, element visibility toggling, and radio buttons.

Starting URL: https://rahulshettyacademy.com/AutomationPractice/

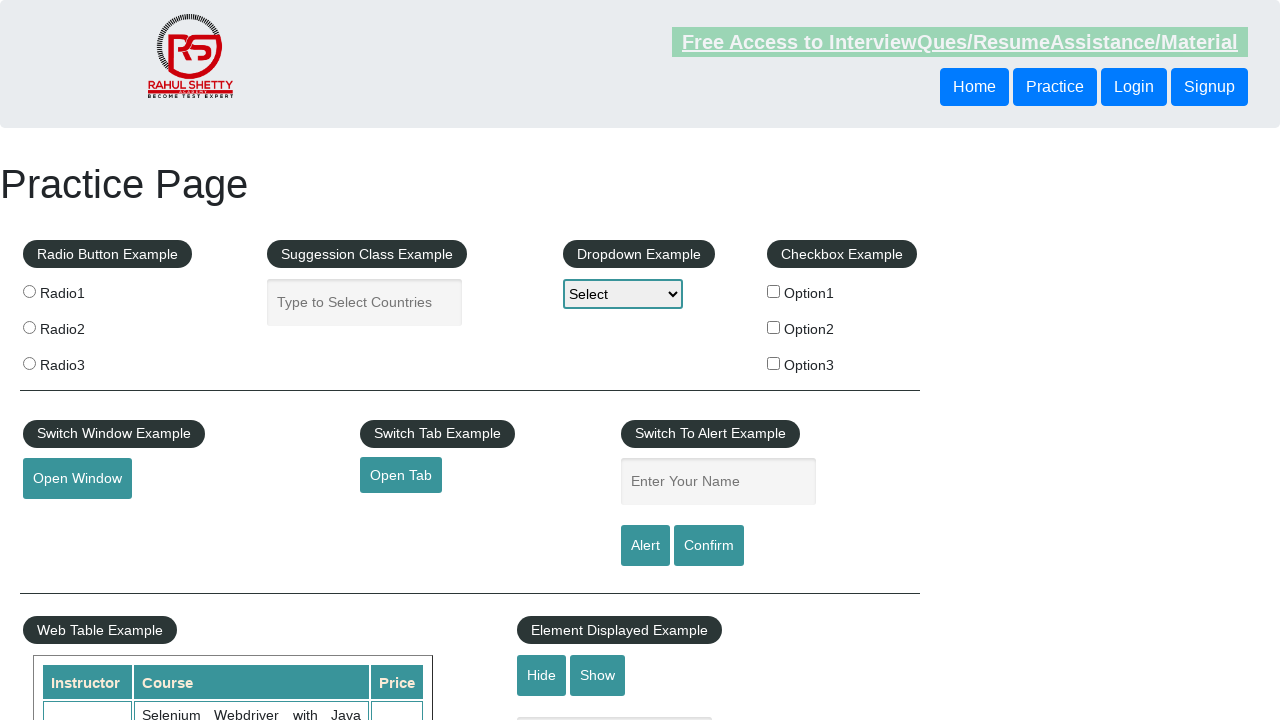

Checked checkbox for option2 at (774, 327) on input[type=checkbox][value='option2']
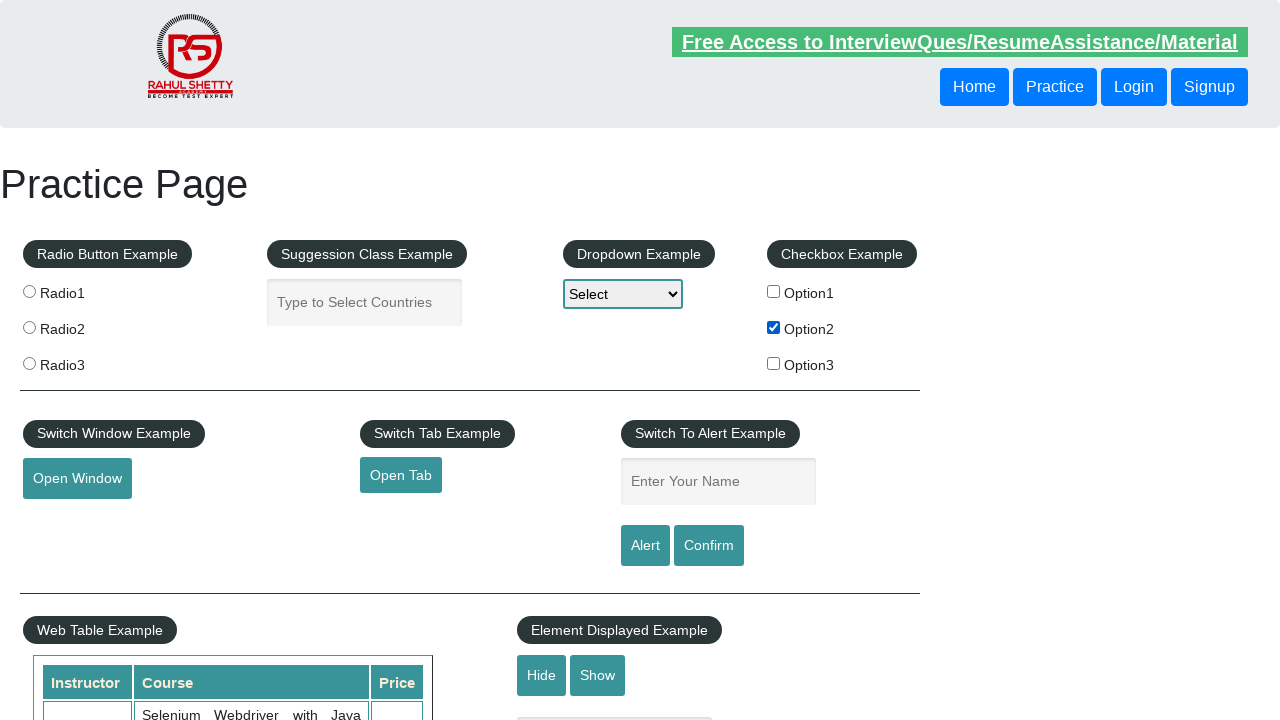

Checked checkbox for option3 at (774, 363) on input[type=checkbox][value='option3']
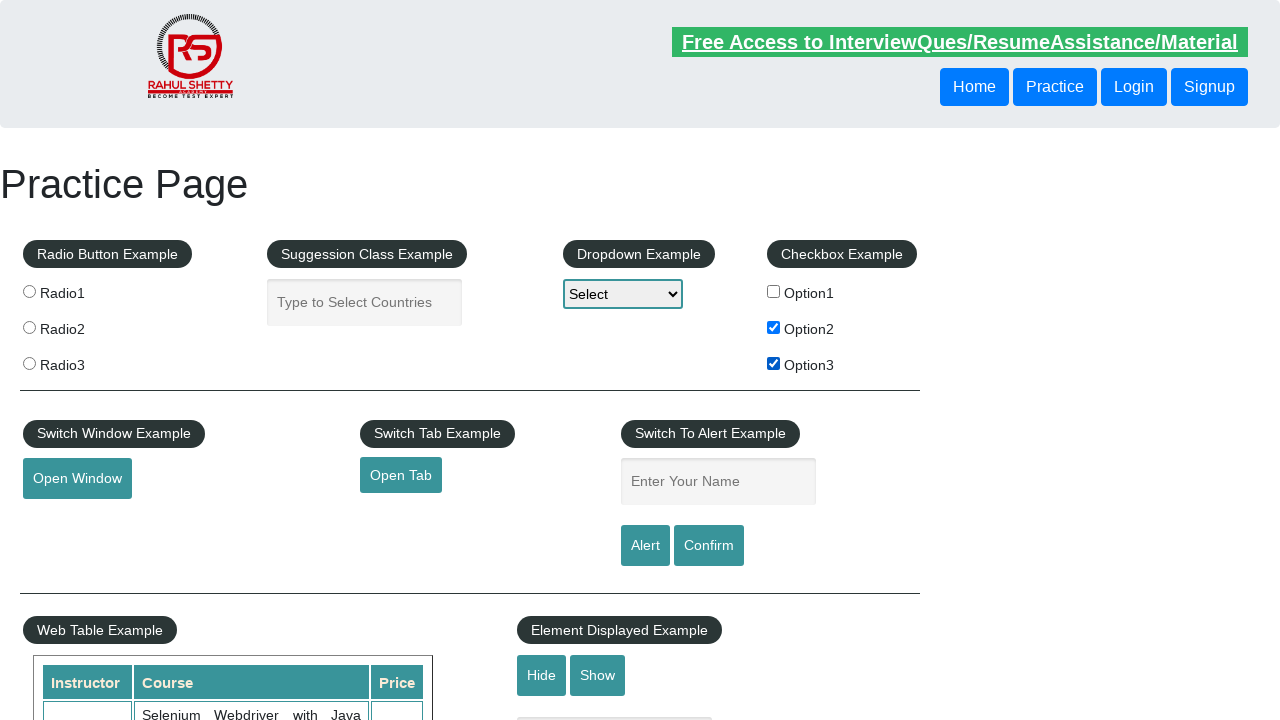

Selected option2 from static dropdown on select
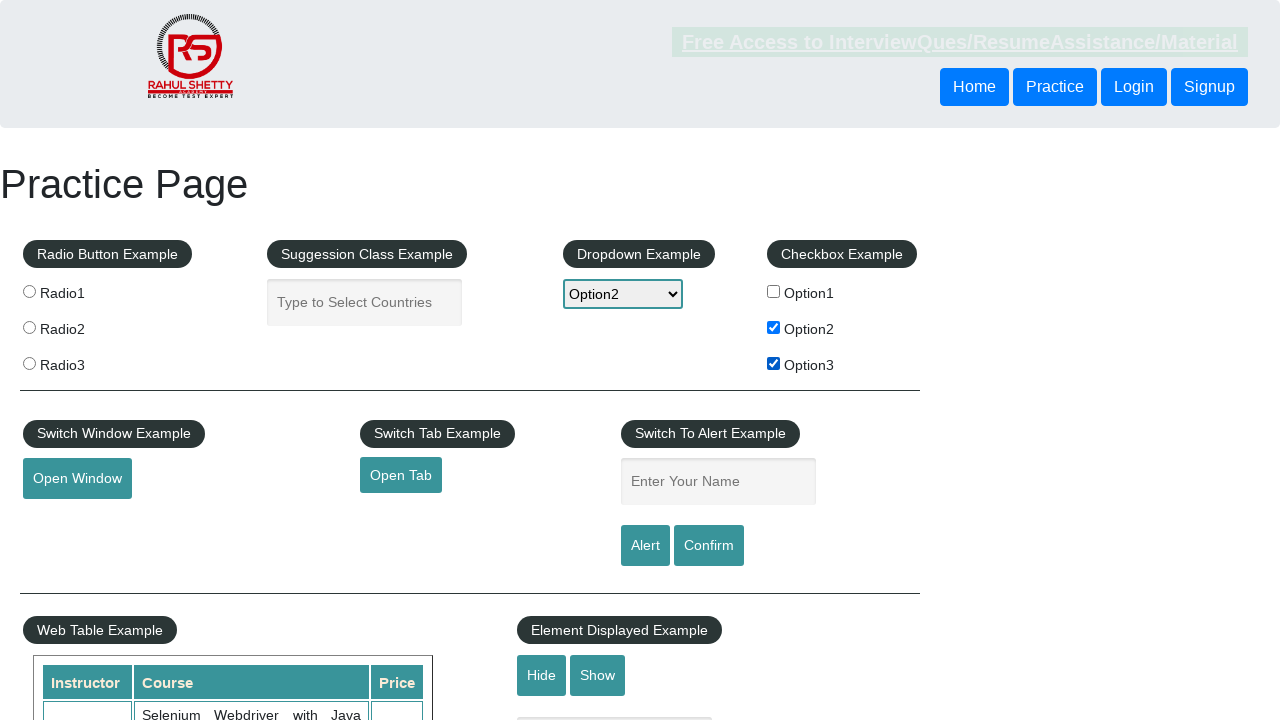

Filled autocomplete field with 'ind' on #autocomplete
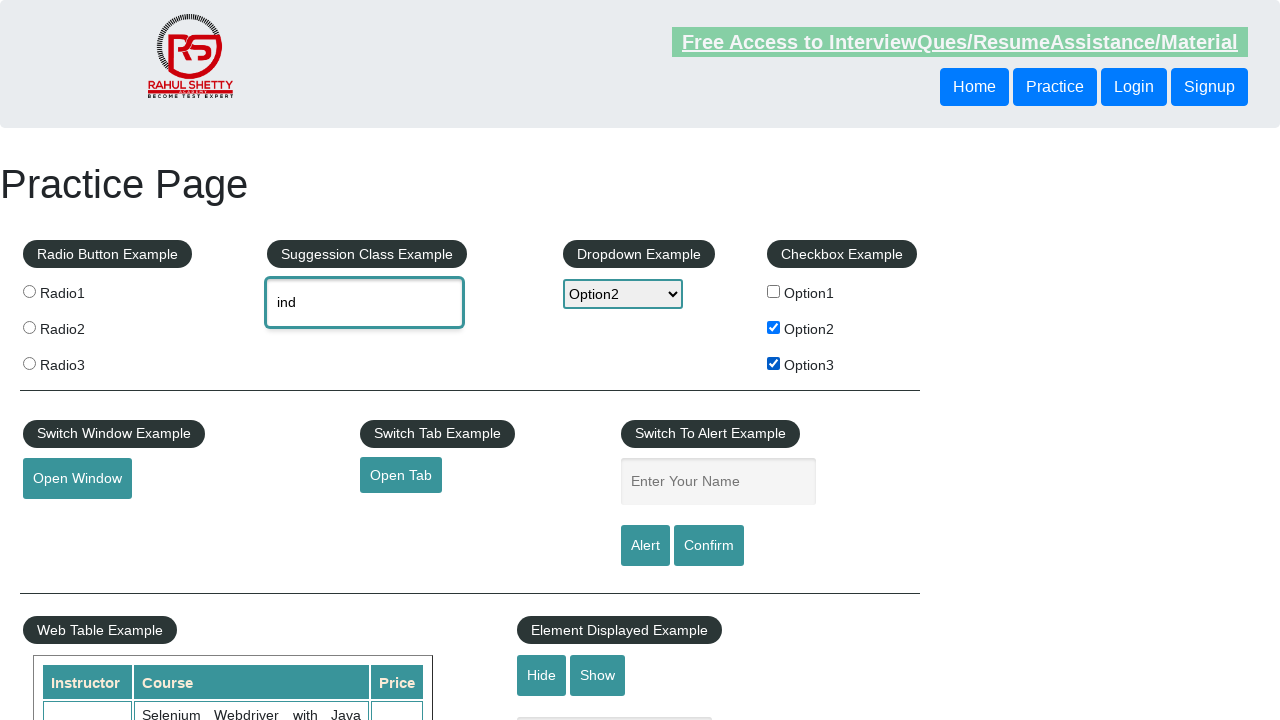

Autocomplete menu items appeared
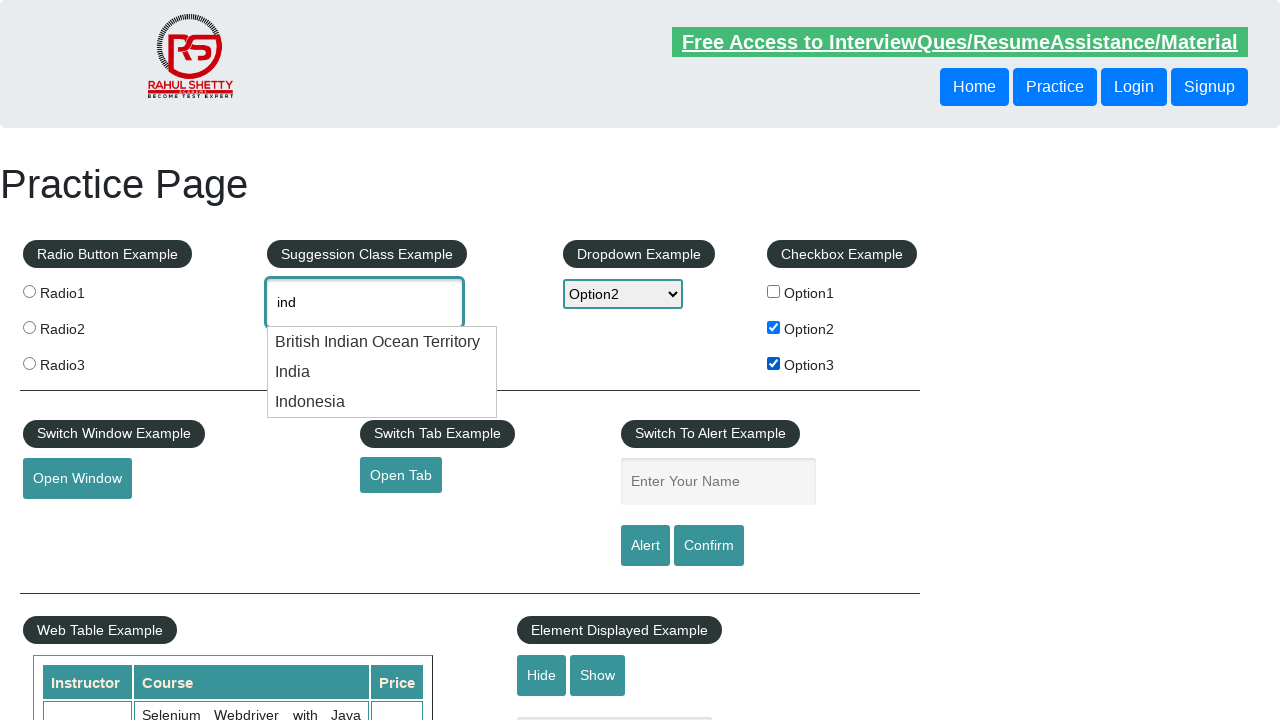

Selected 'India' from autocomplete dropdown at (382, 372) on .ui-menu-item div >> nth=1
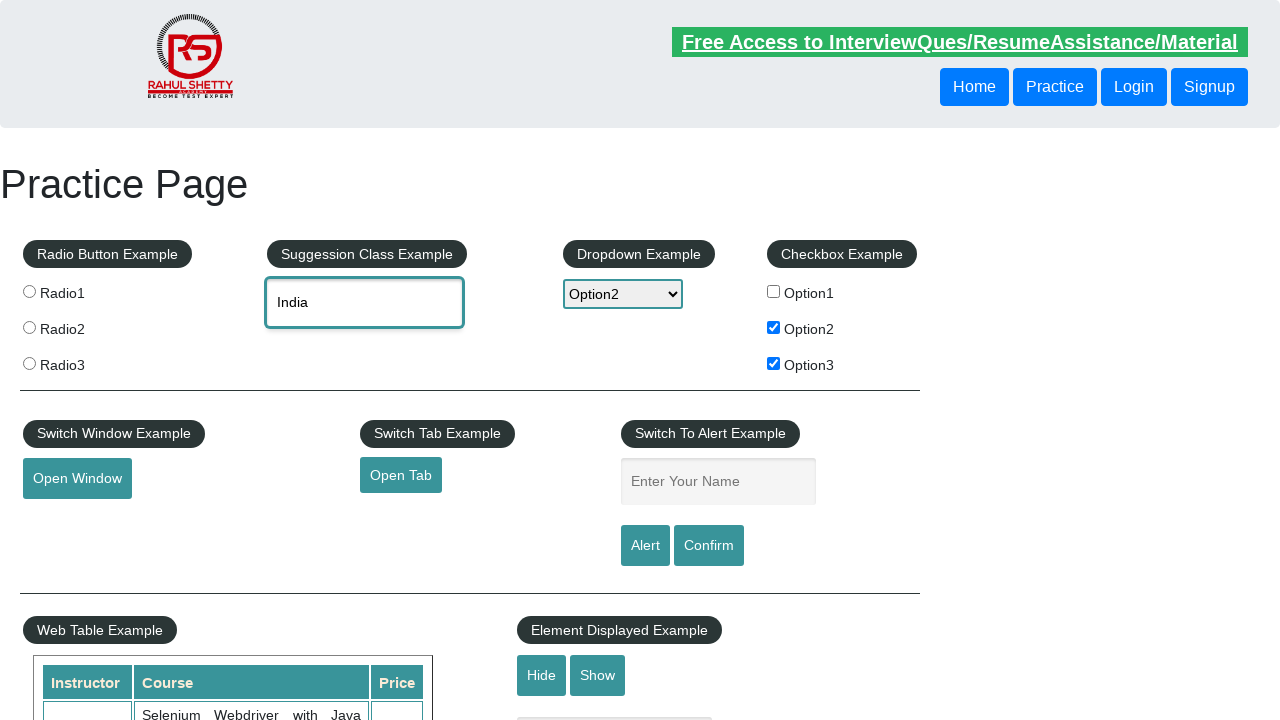

Clicked hide textbox button at (542, 675) on #hide-textbox
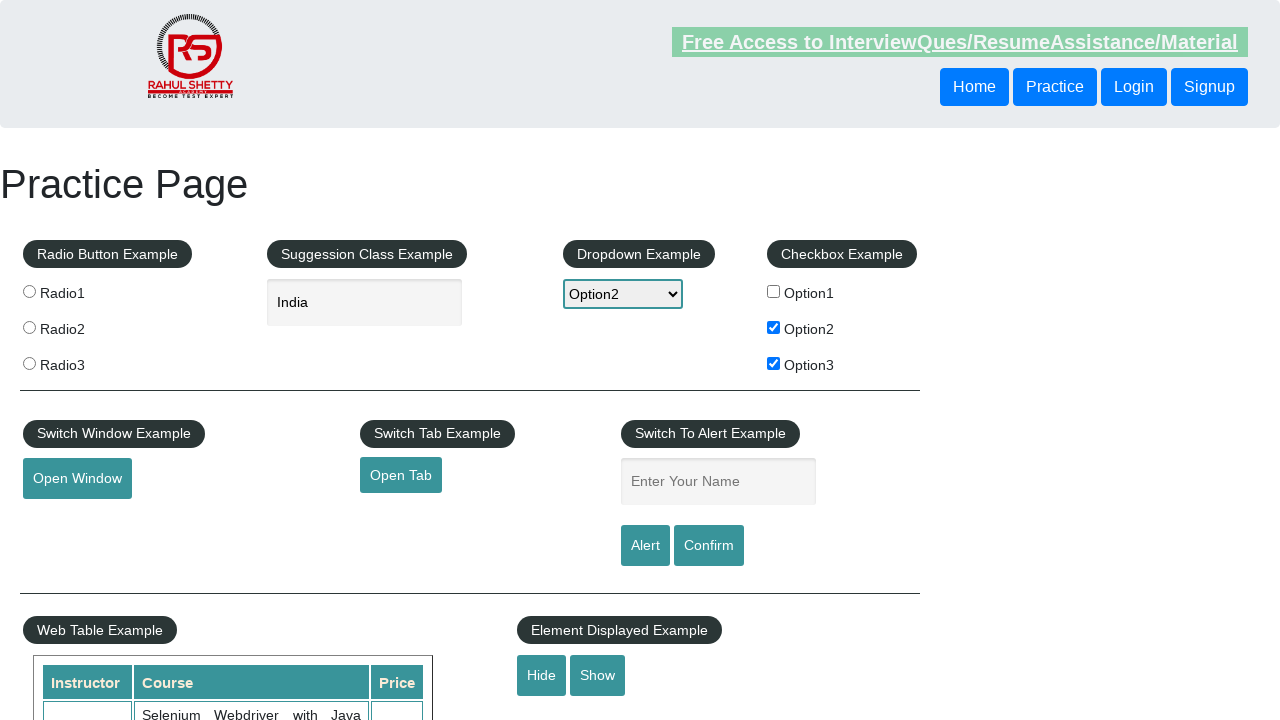

Textbox is now hidden
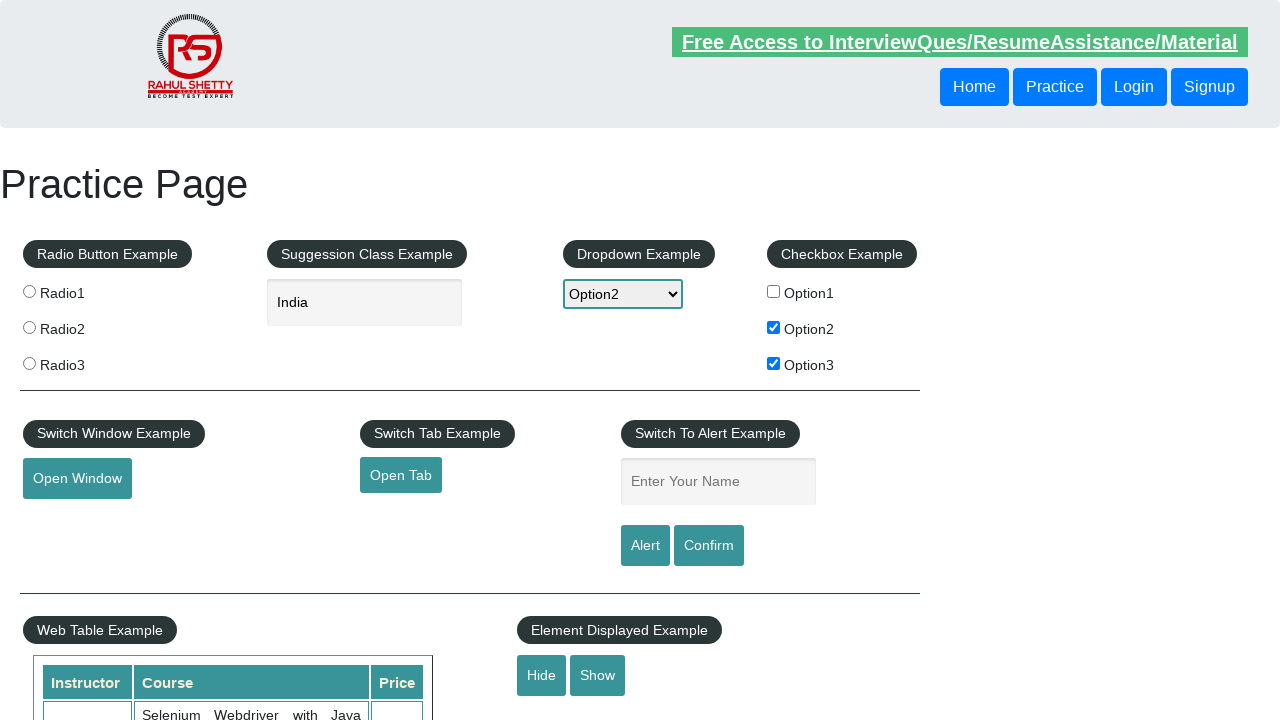

Clicked show textbox button at (598, 675) on #show-textbox
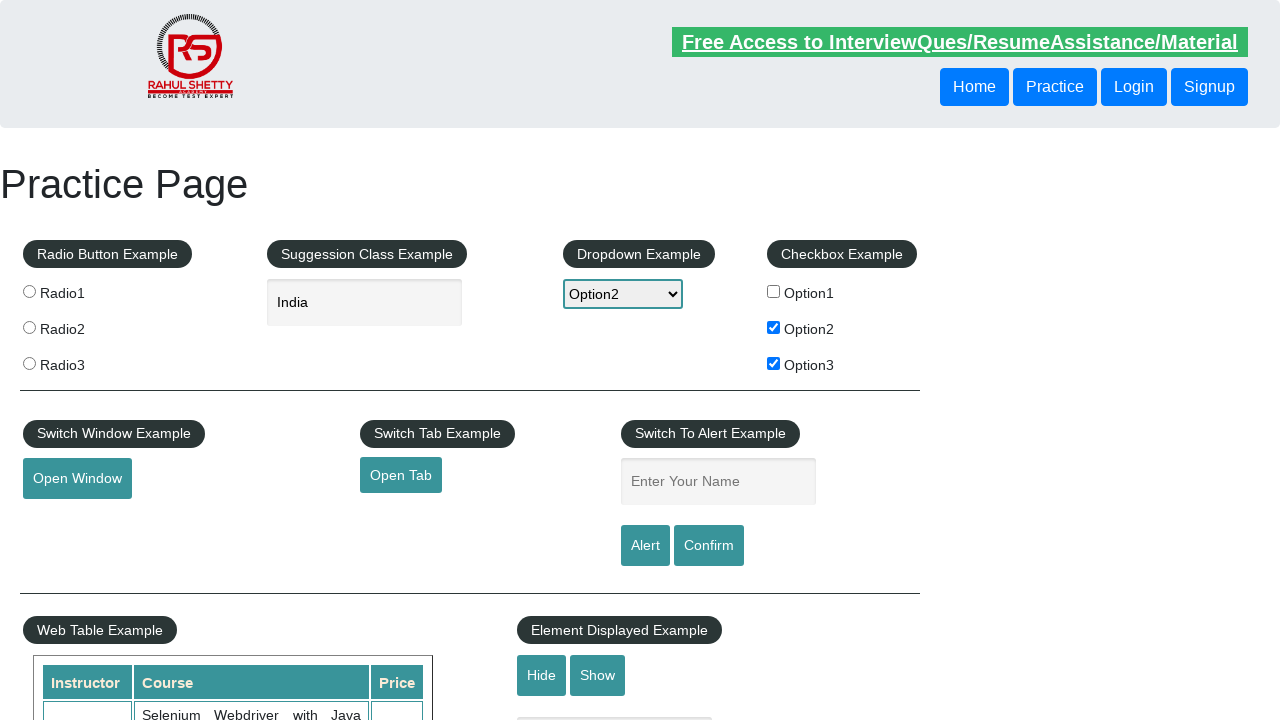

Textbox is now visible
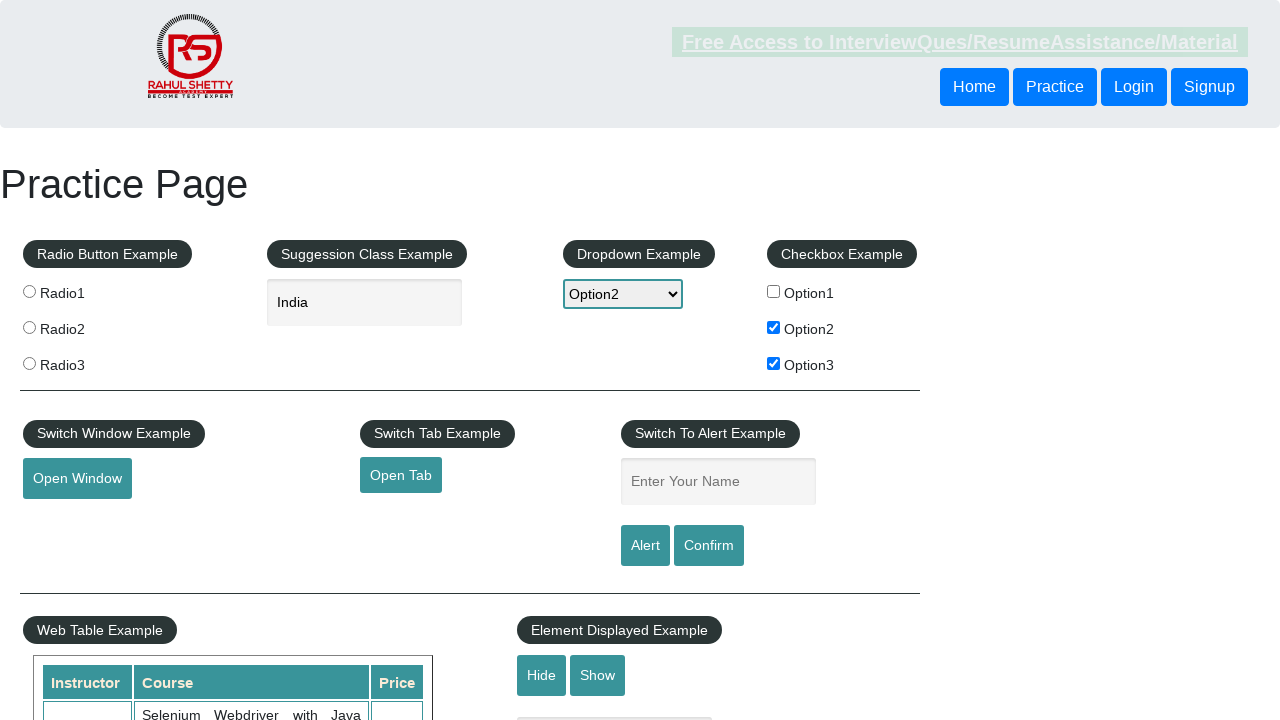

Selected radio button option radio2 at (29, 327) on [value=radio2]
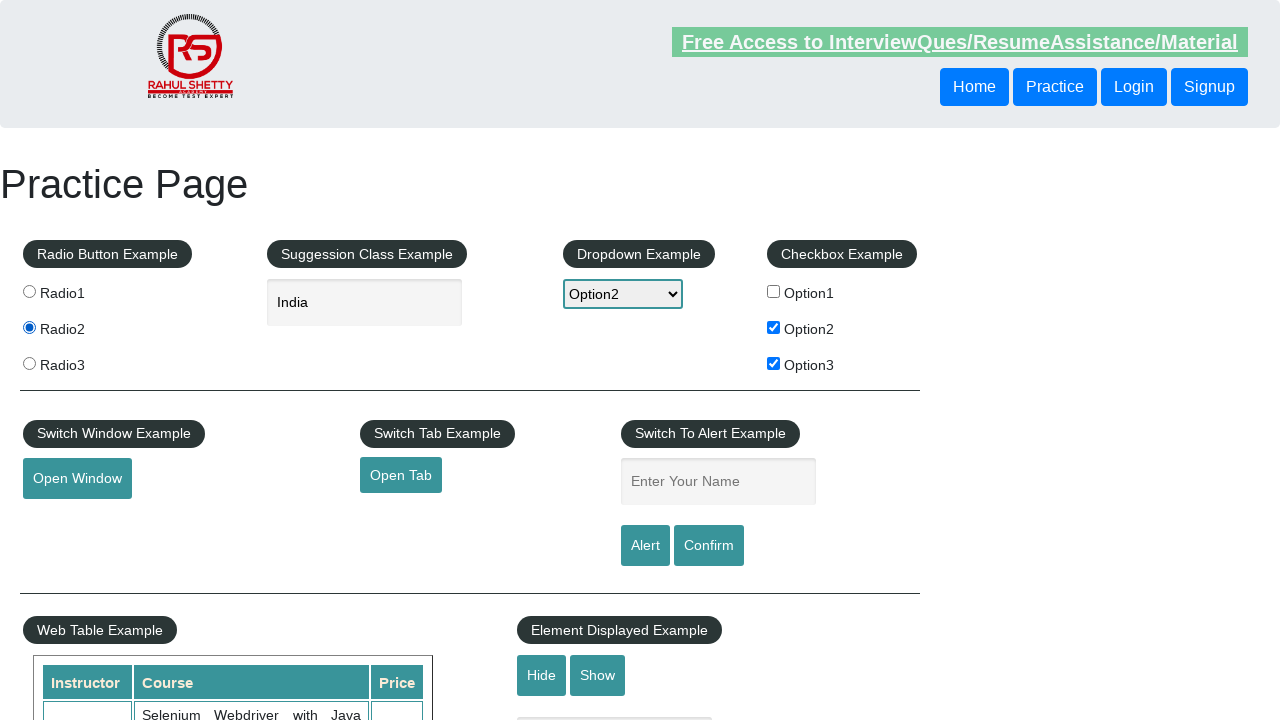

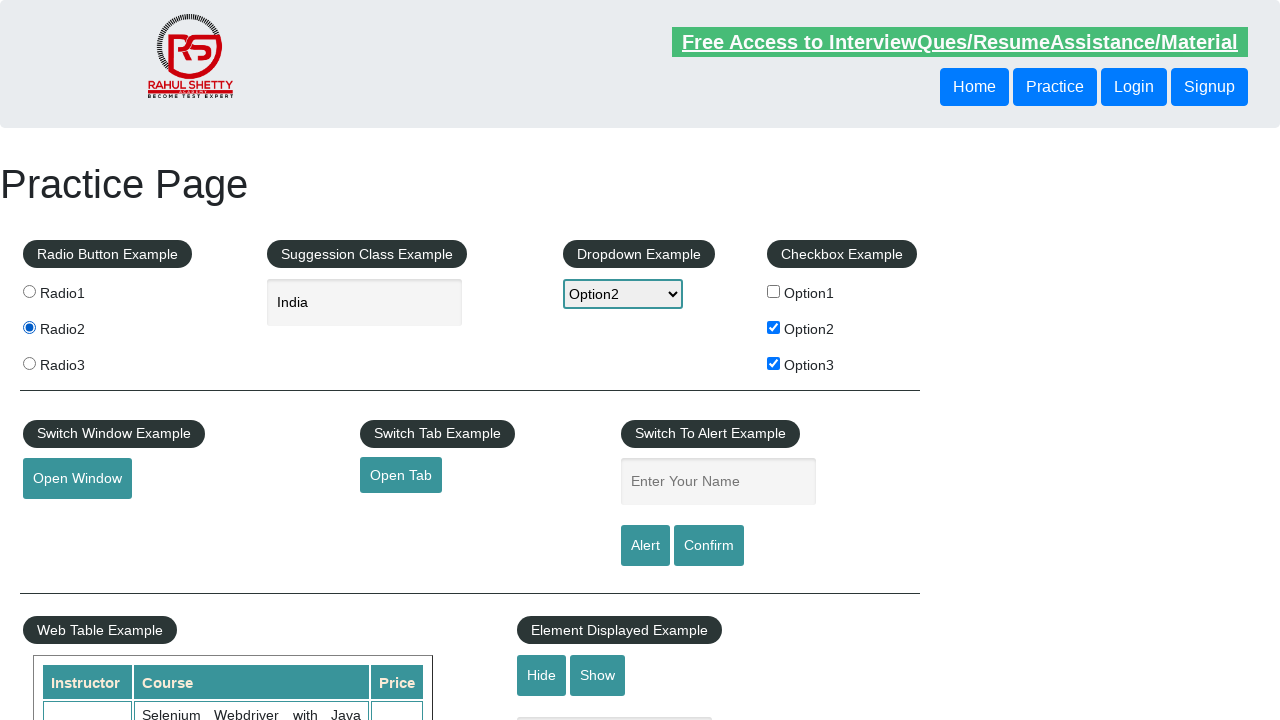